Tests the search/filter functionality by adding 5 tasks and then using the search field to filter the list to show only one matching task.

Starting URL: https://techglobal-training.com/frontend

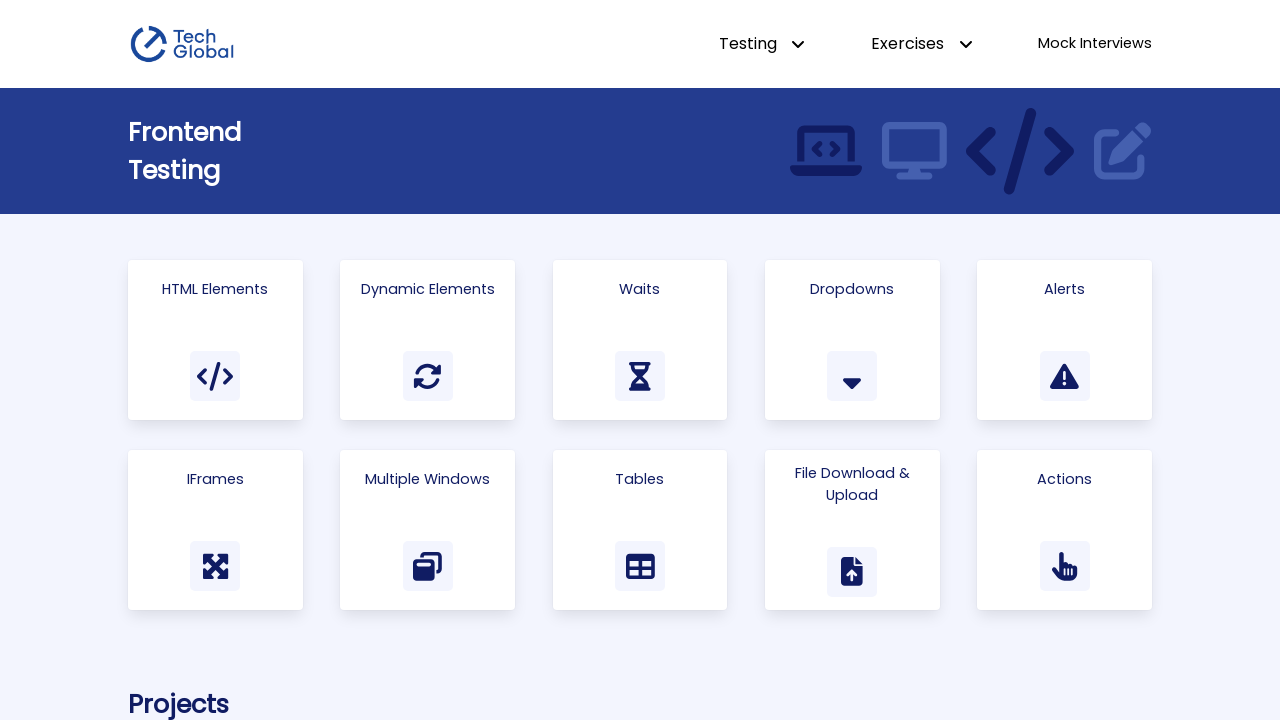

Clicked on Todo List link to navigate to the todo app at (911, 360) on internal:role=link[name="Todo List"i]
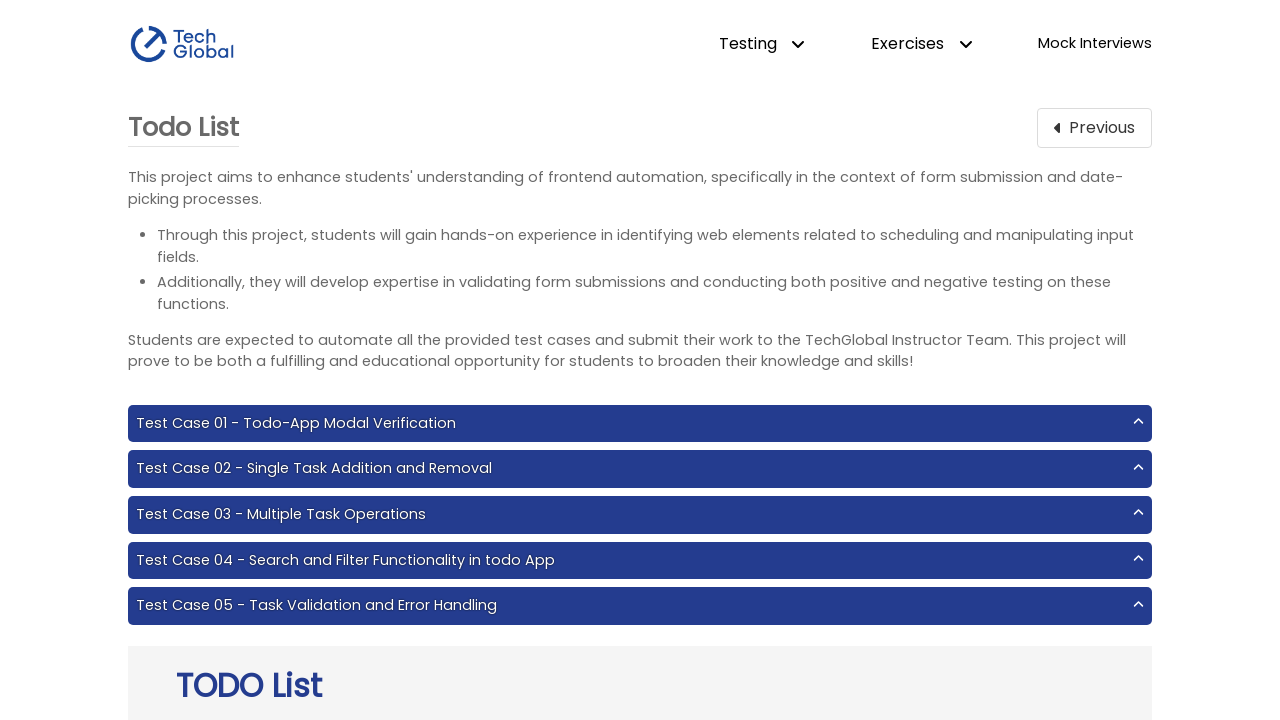

Filled input field with task: 'task1' on #input-add
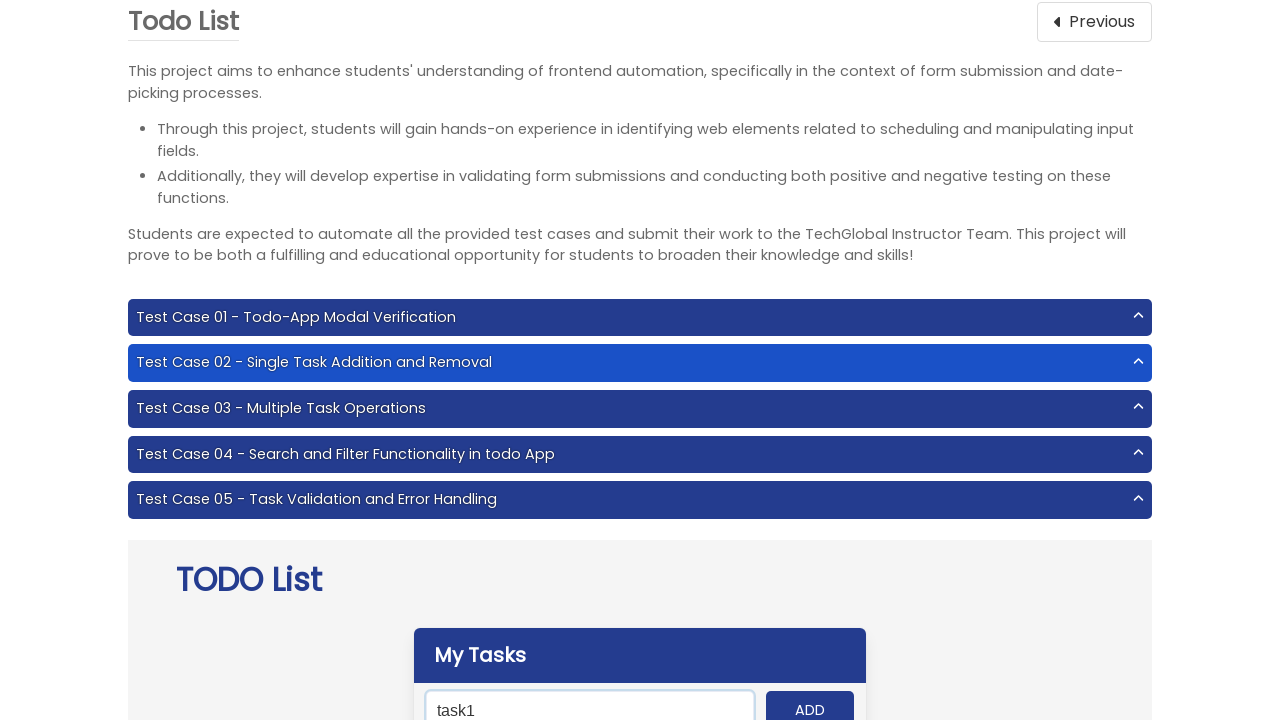

Clicked add button to add 'task1' to the todo list at (810, 701) on #add-btn
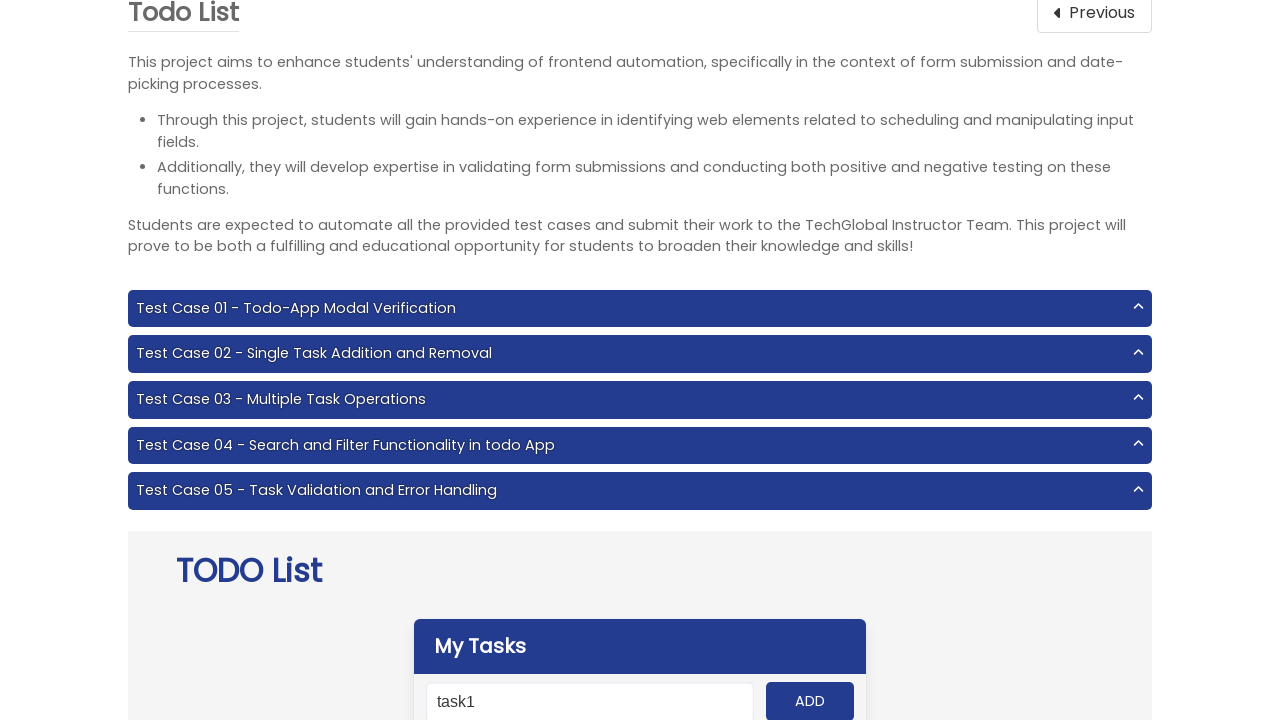

Filled input field with task: 'task2' on #input-add
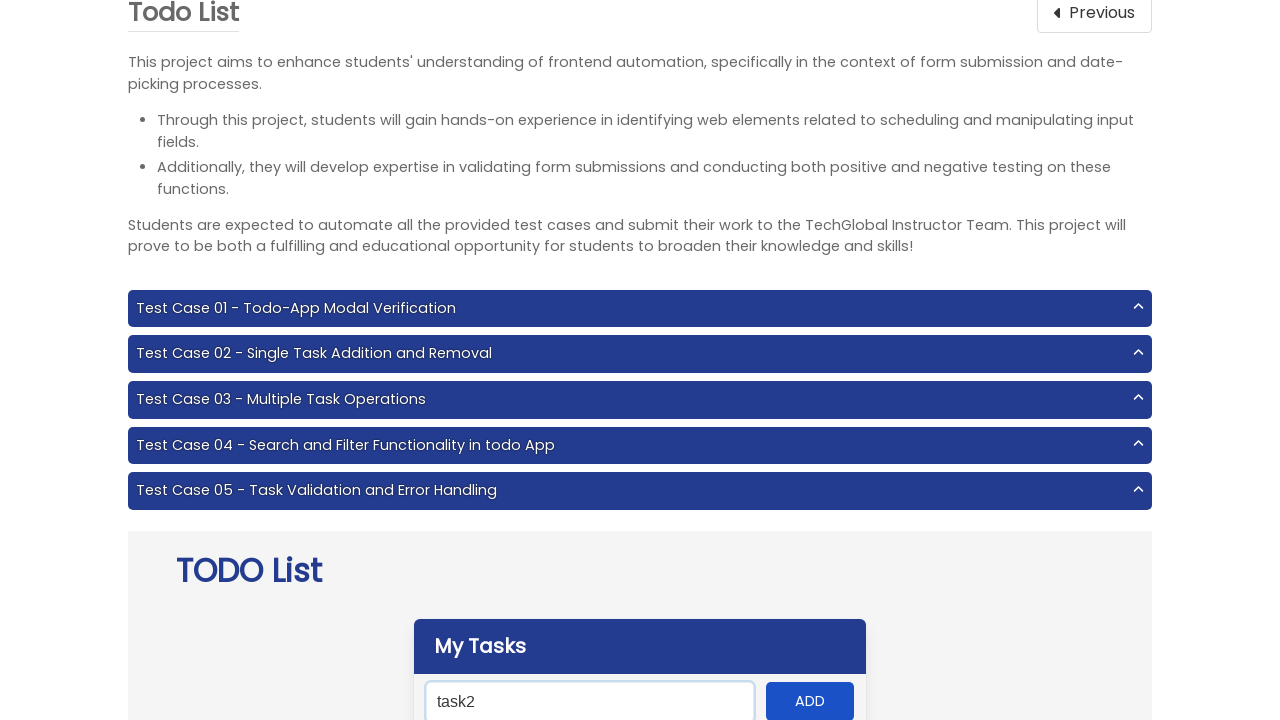

Clicked add button to add 'task2' to the todo list at (810, 701) on #add-btn
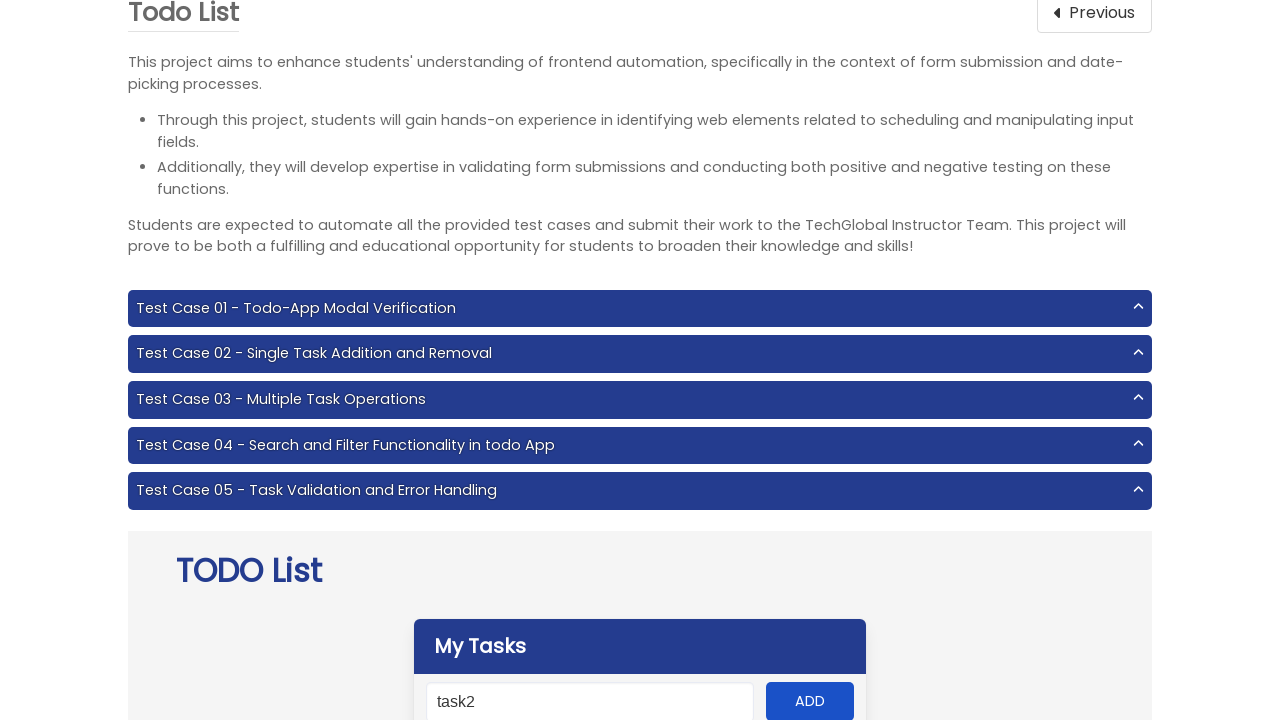

Filled input field with task: 'task3' on #input-add
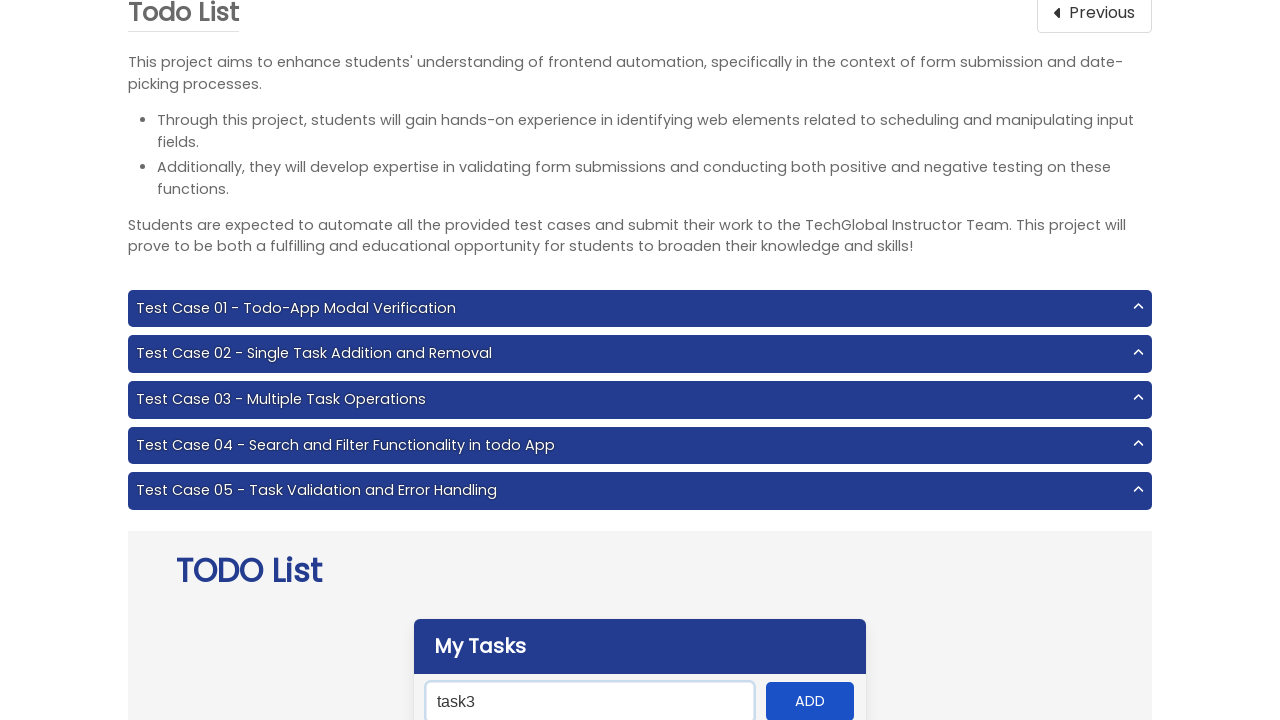

Clicked add button to add 'task3' to the todo list at (810, 701) on #add-btn
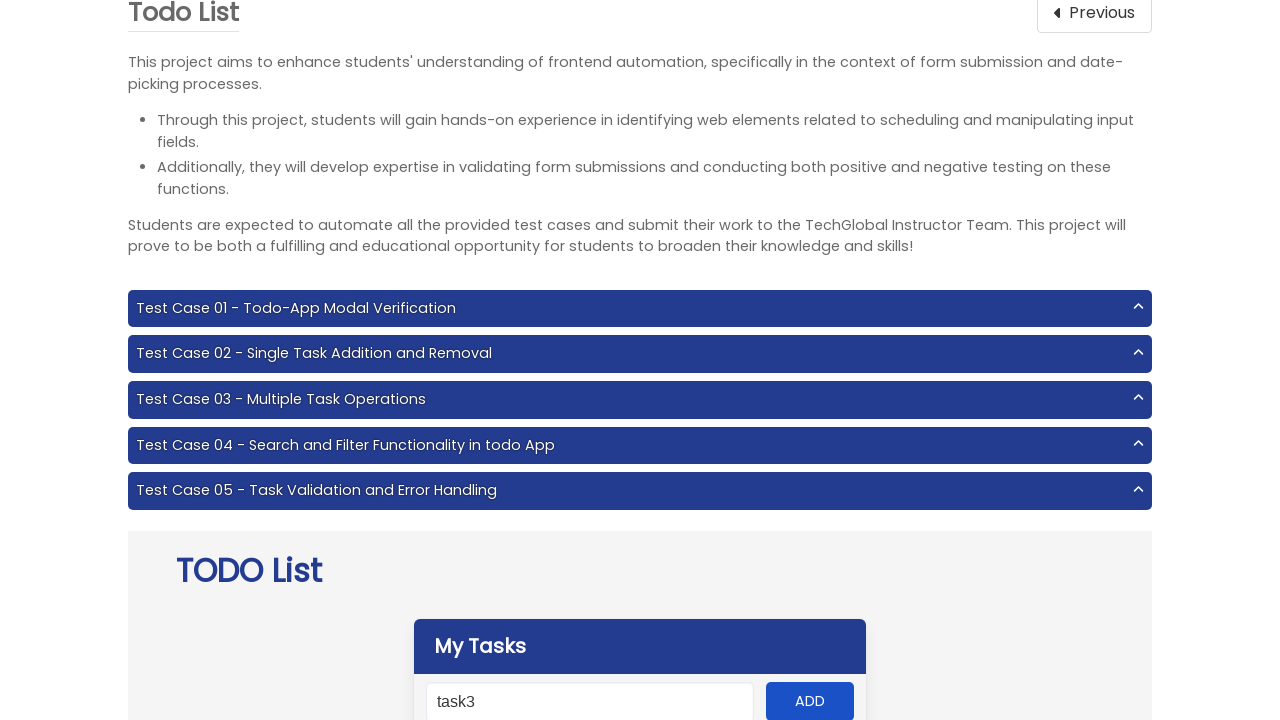

Filled input field with task: 'task4' on #input-add
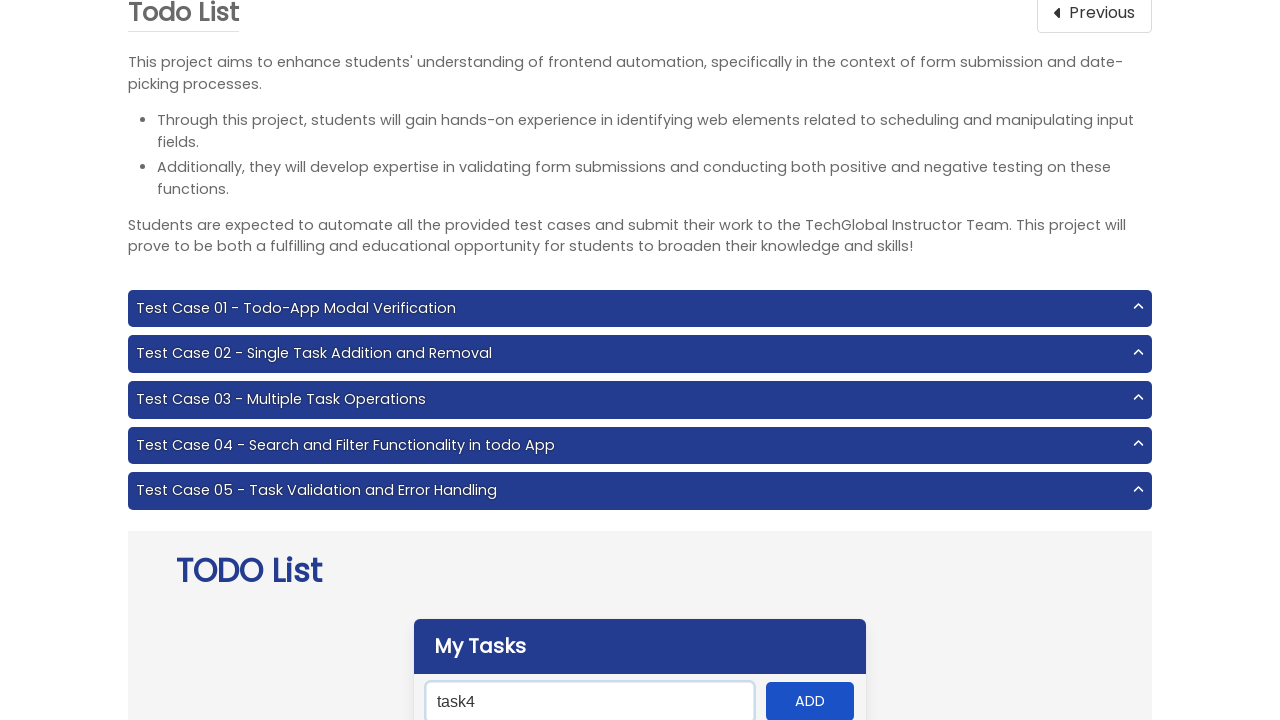

Clicked add button to add 'task4' to the todo list at (810, 701) on #add-btn
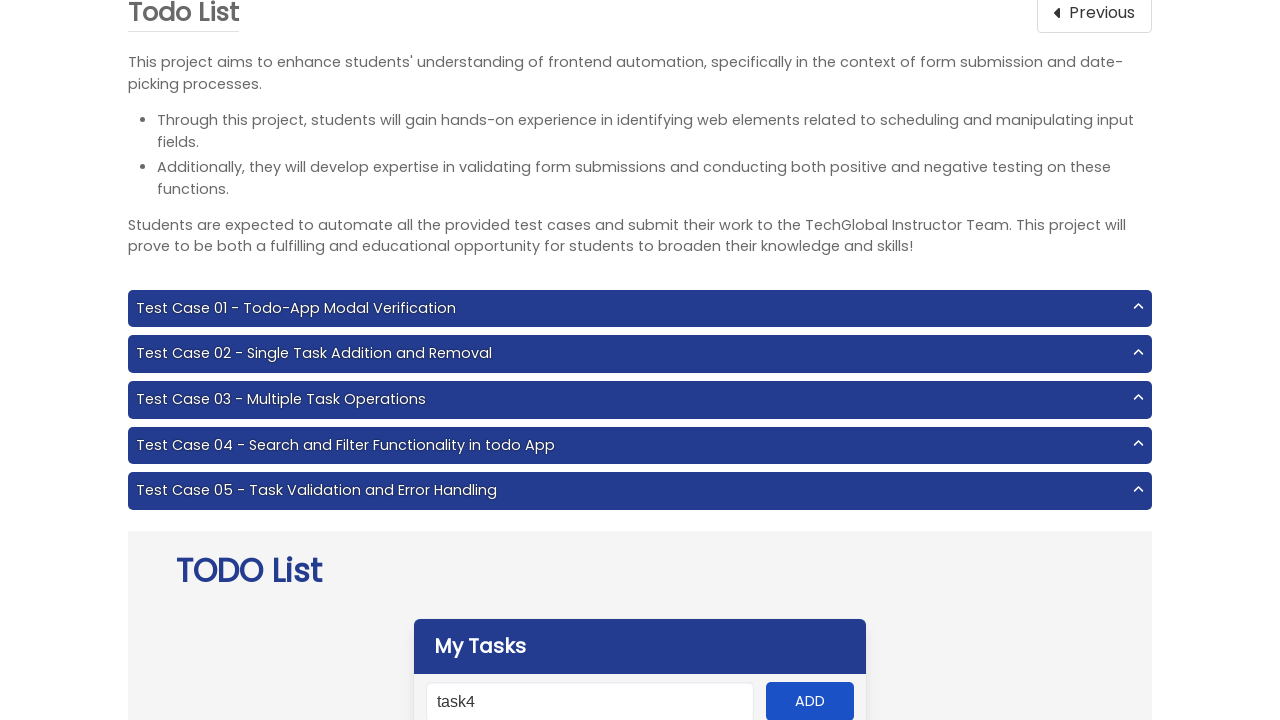

Filled input field with task: 'task5' on #input-add
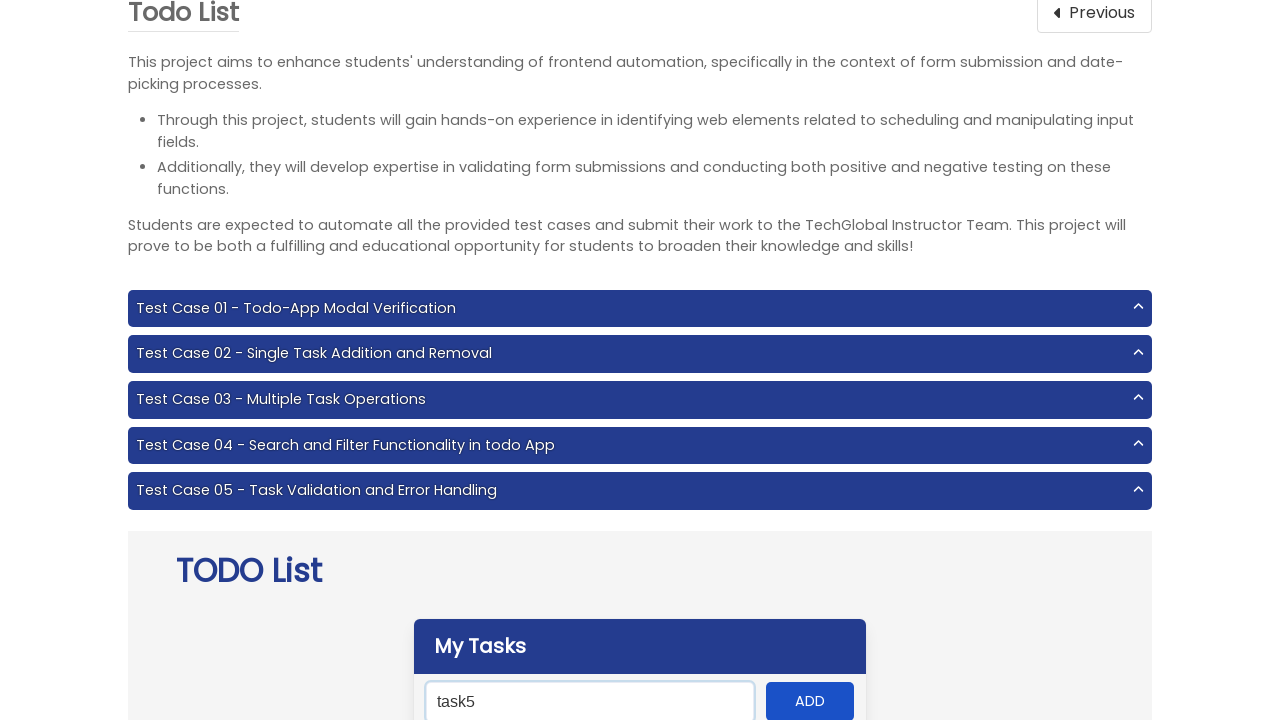

Clicked add button to add 'task5' to the todo list at (810, 701) on #add-btn
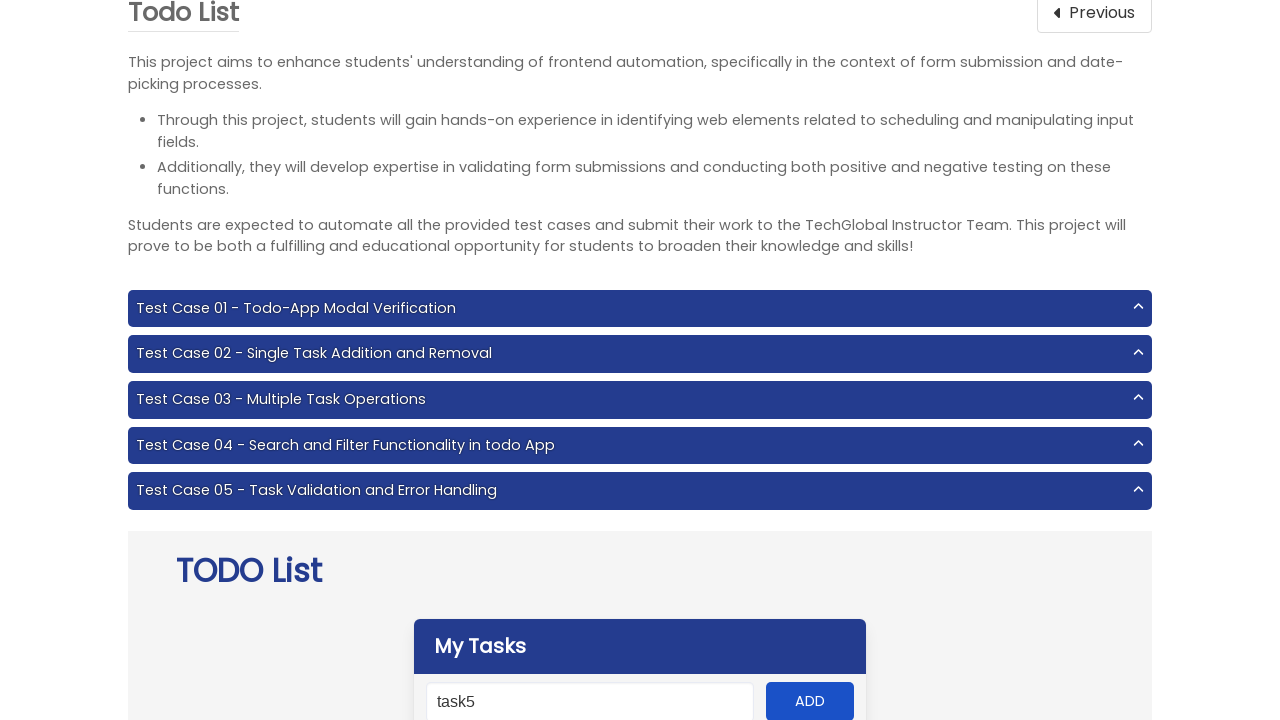

Filled search field with 'task1' to filter tasks on #search
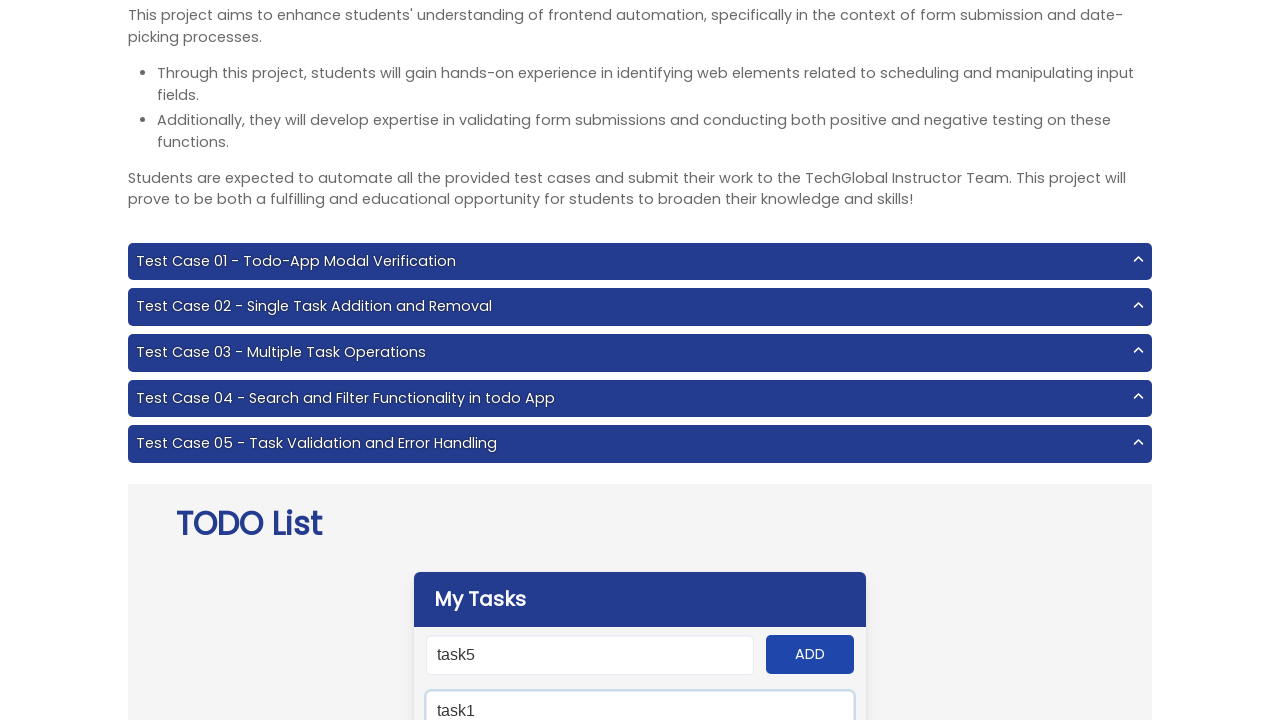

Filtered results loaded showing only tasks matching 'task1'
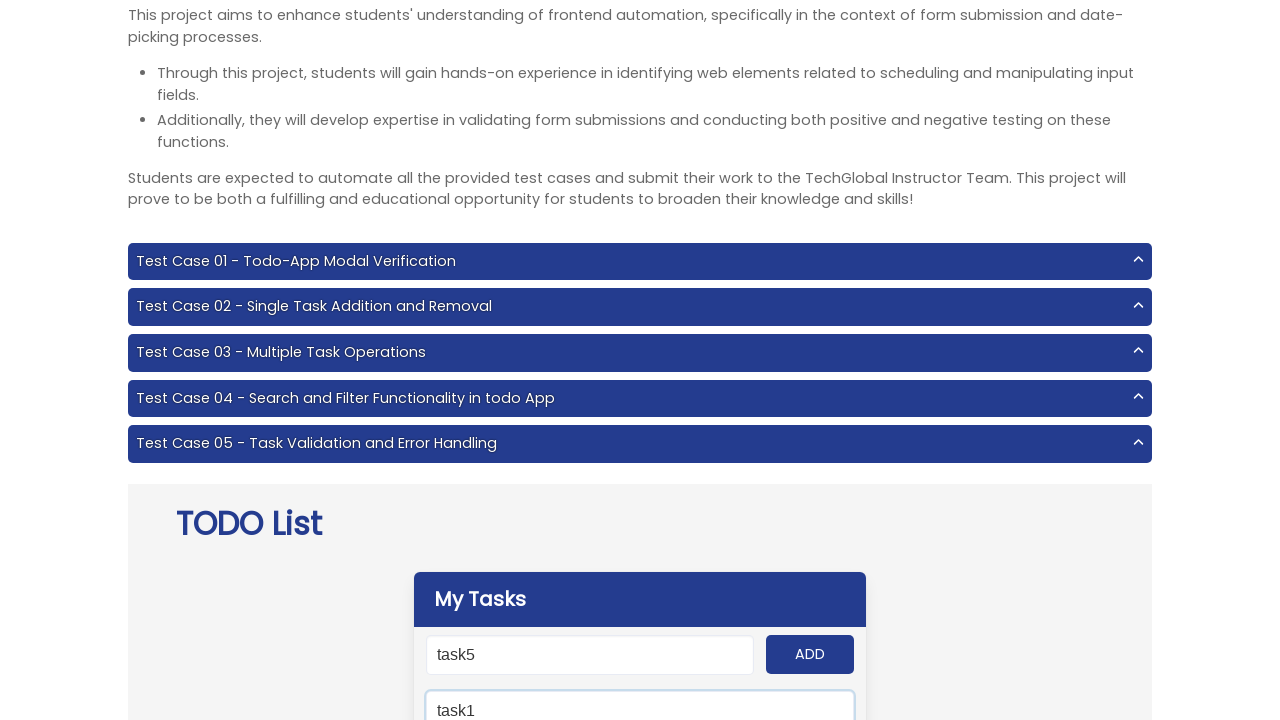

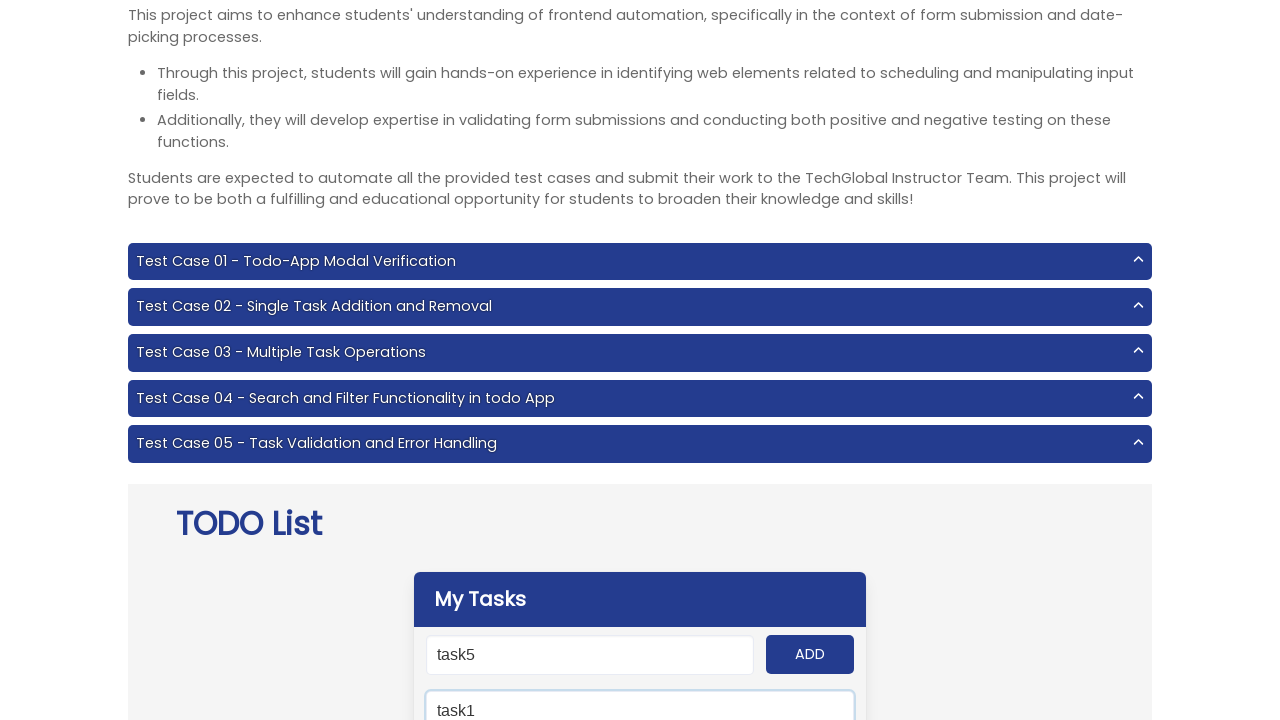